Tests drag and drop functionality by dragging an element from source to target location on a jQuery UI demo page

Starting URL: https://jqueryui.com/resources/demos/droppable/default.html

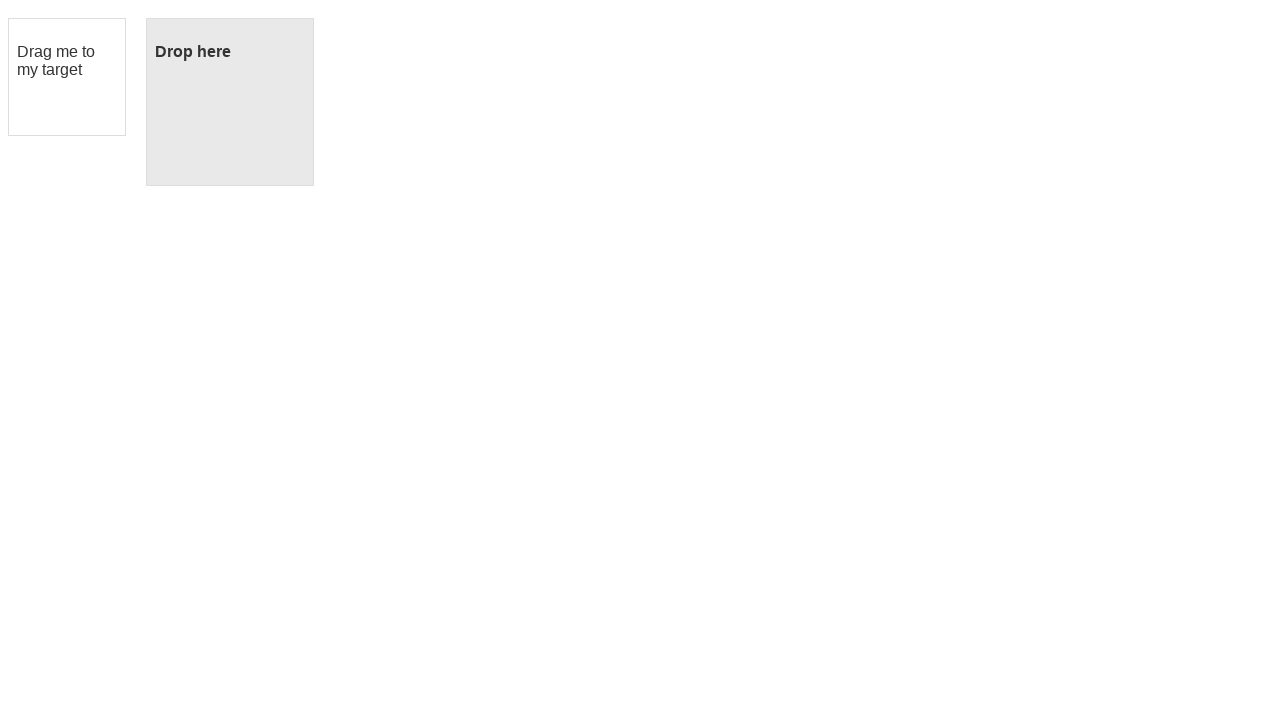

Located draggable element with ID 'draggable'
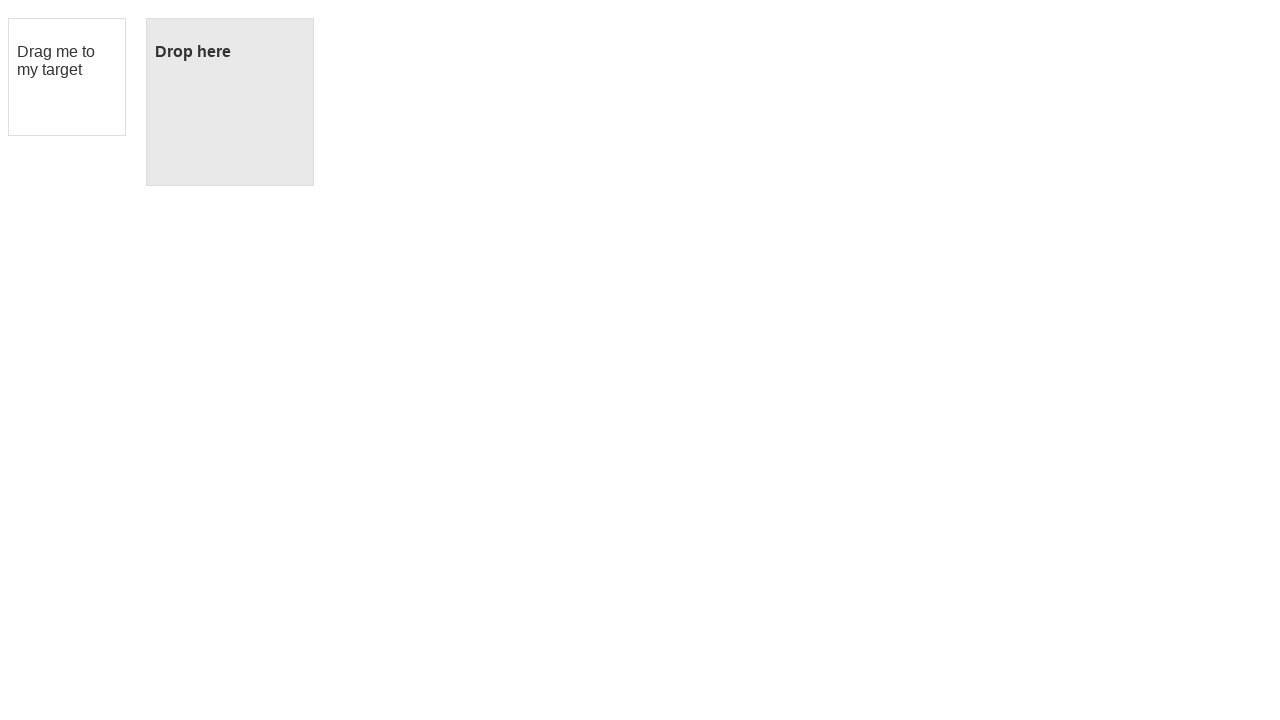

Located droppable target element with ID 'droppable'
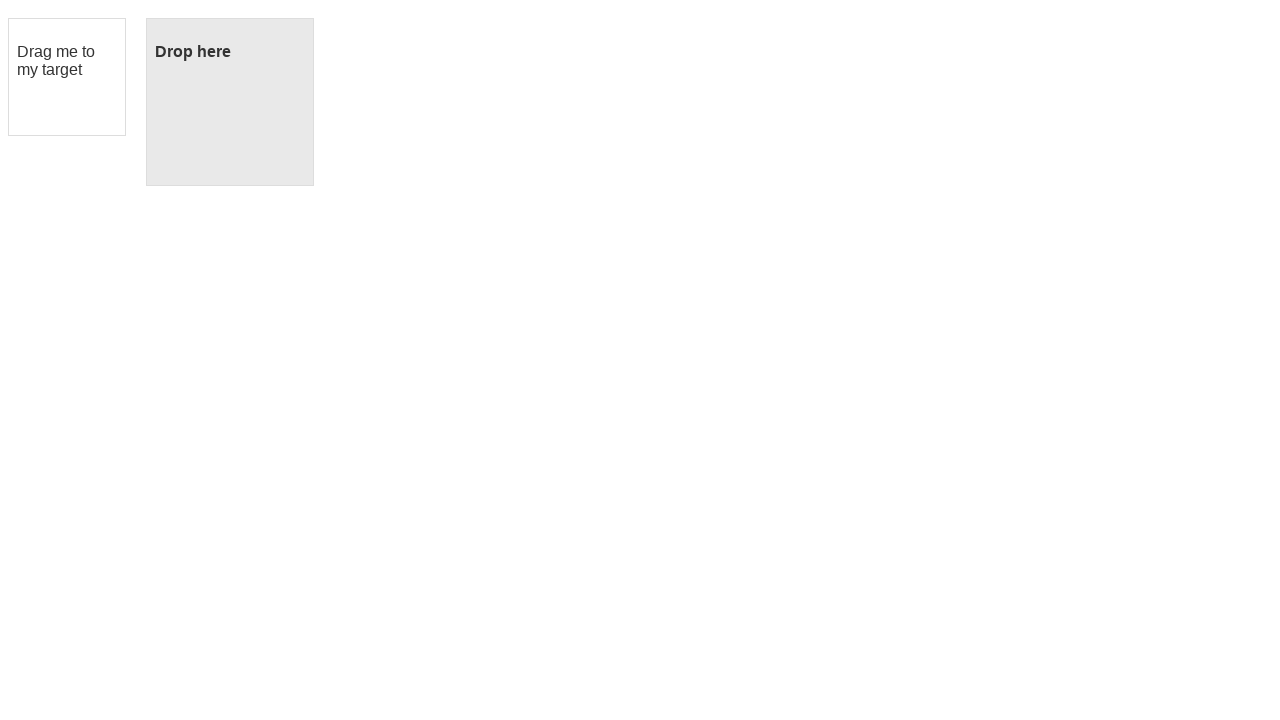

Dragged element from source to target location at (230, 102)
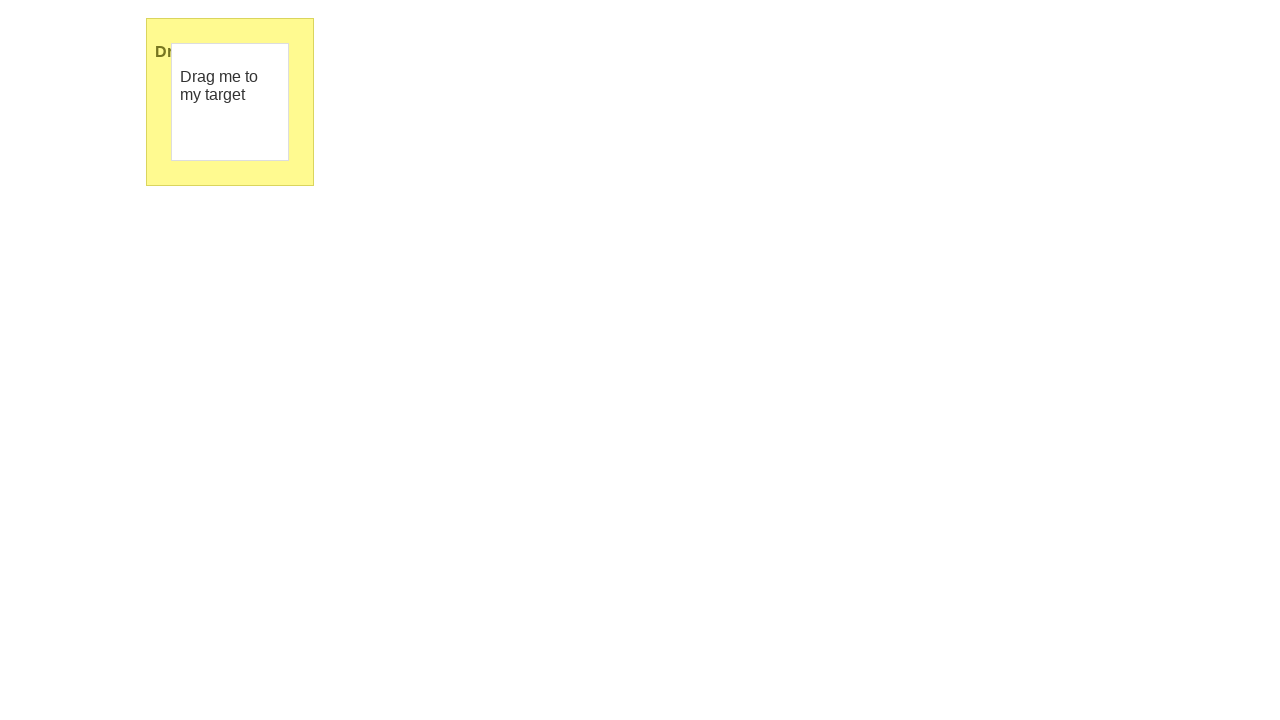

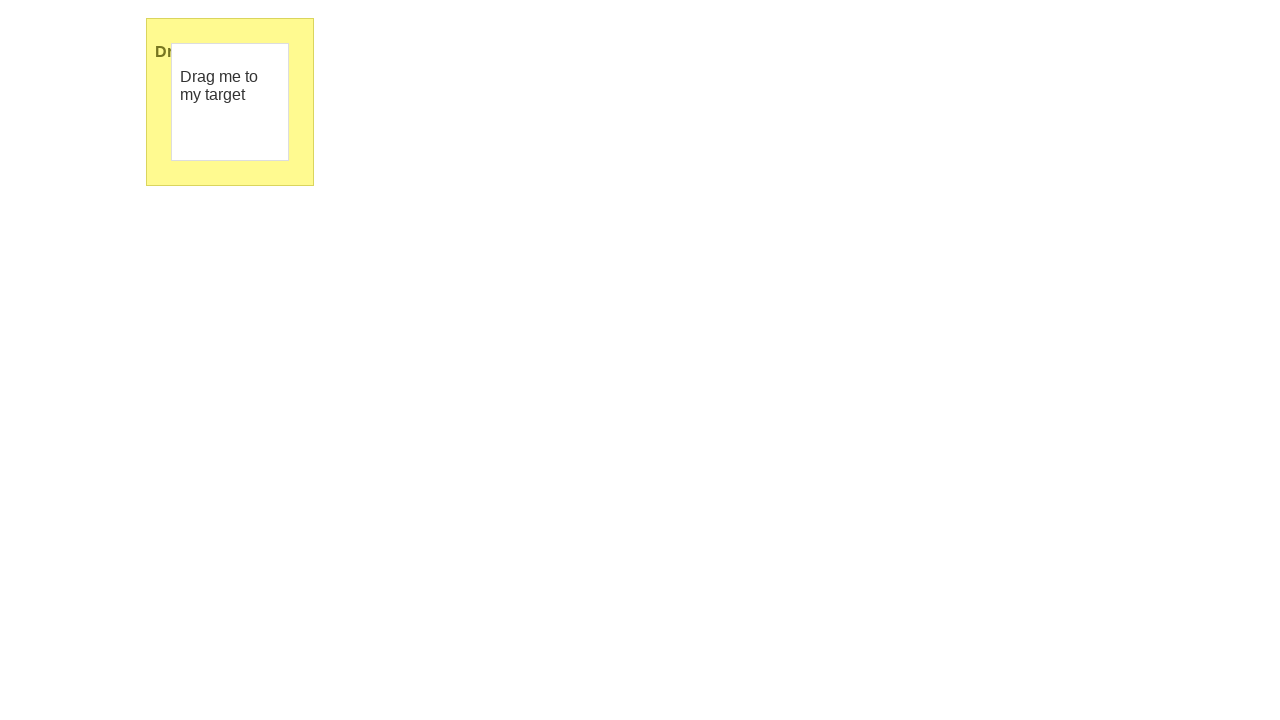